Verifies CSS properties (text color, background color, font family, font size) of the login button on the OrangeHRM login page without performing authentication.

Starting URL: https://opensource-demo.orangehrmlive.com/web/index.php/auth/login

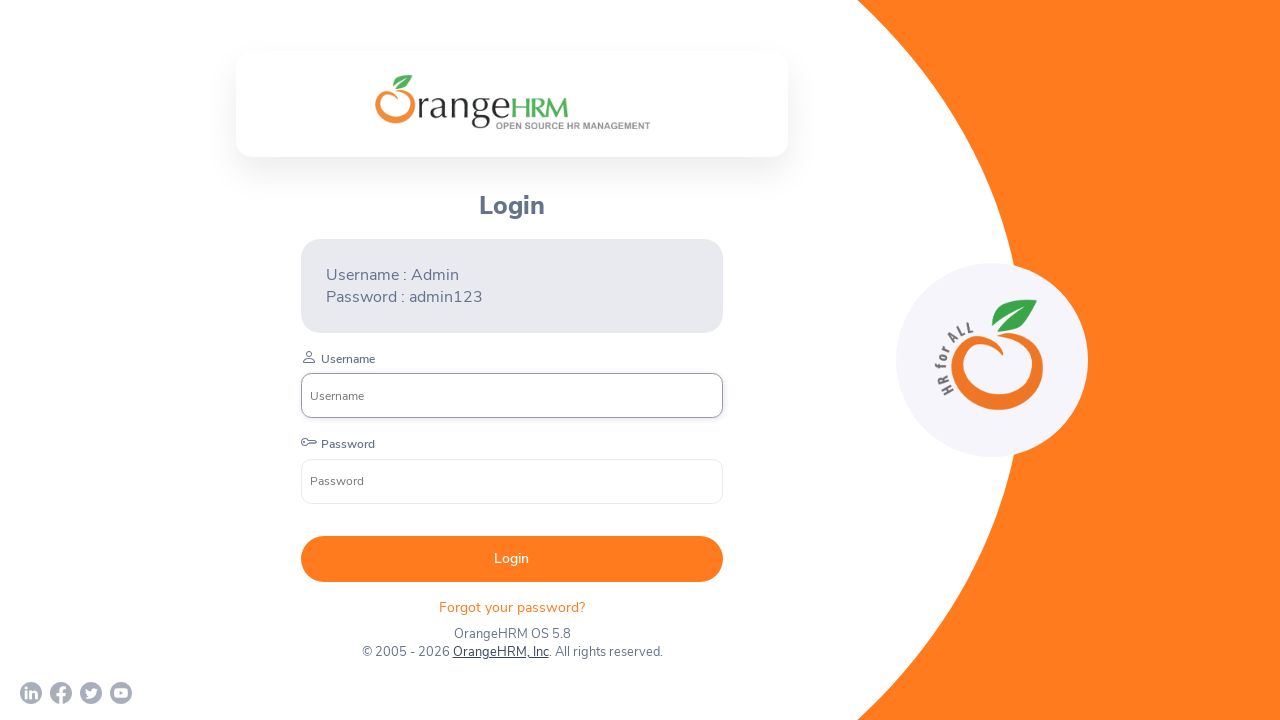

Login button became visible on OrangeHRM login page
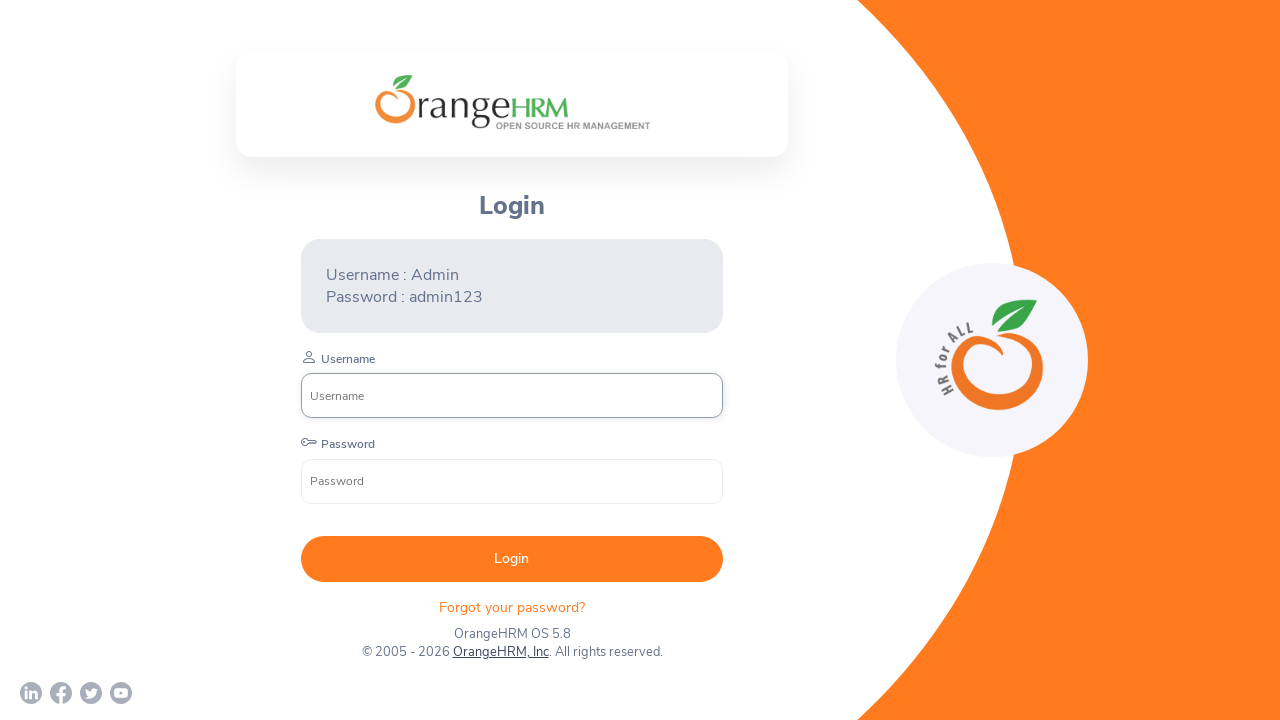

Located login button element
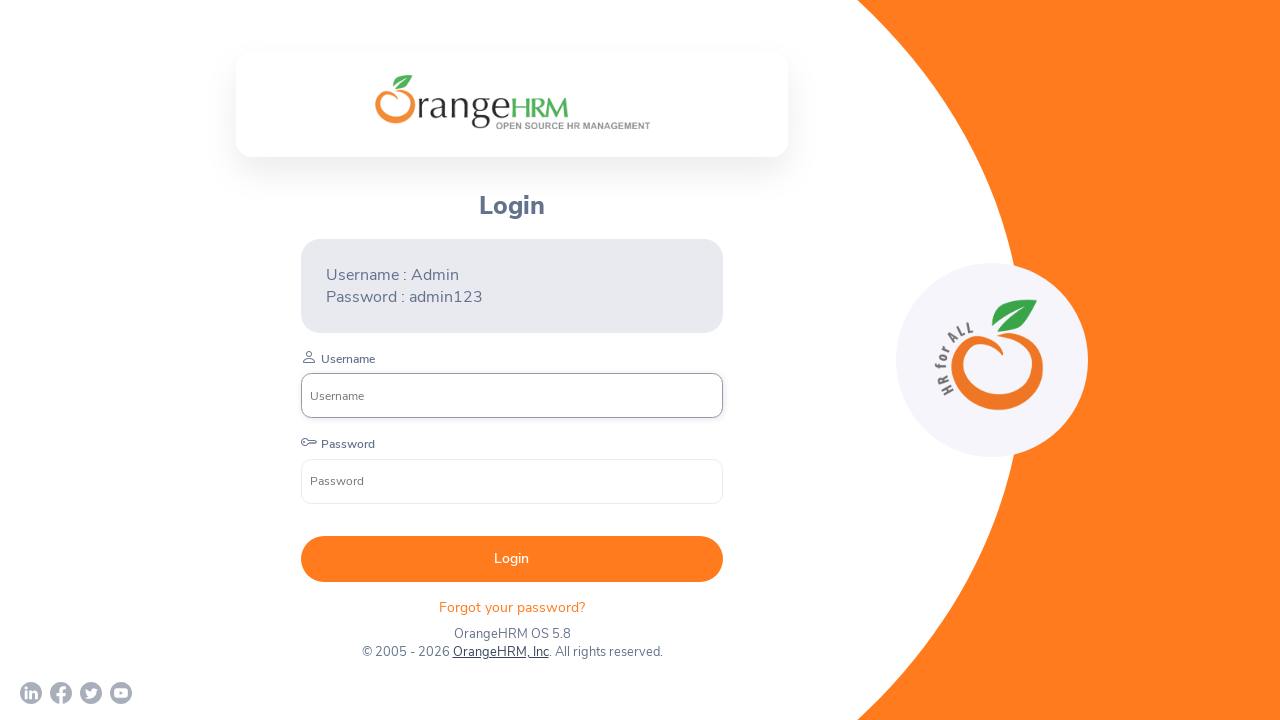

Retrieved login button text color: rgb(255, 255, 255)
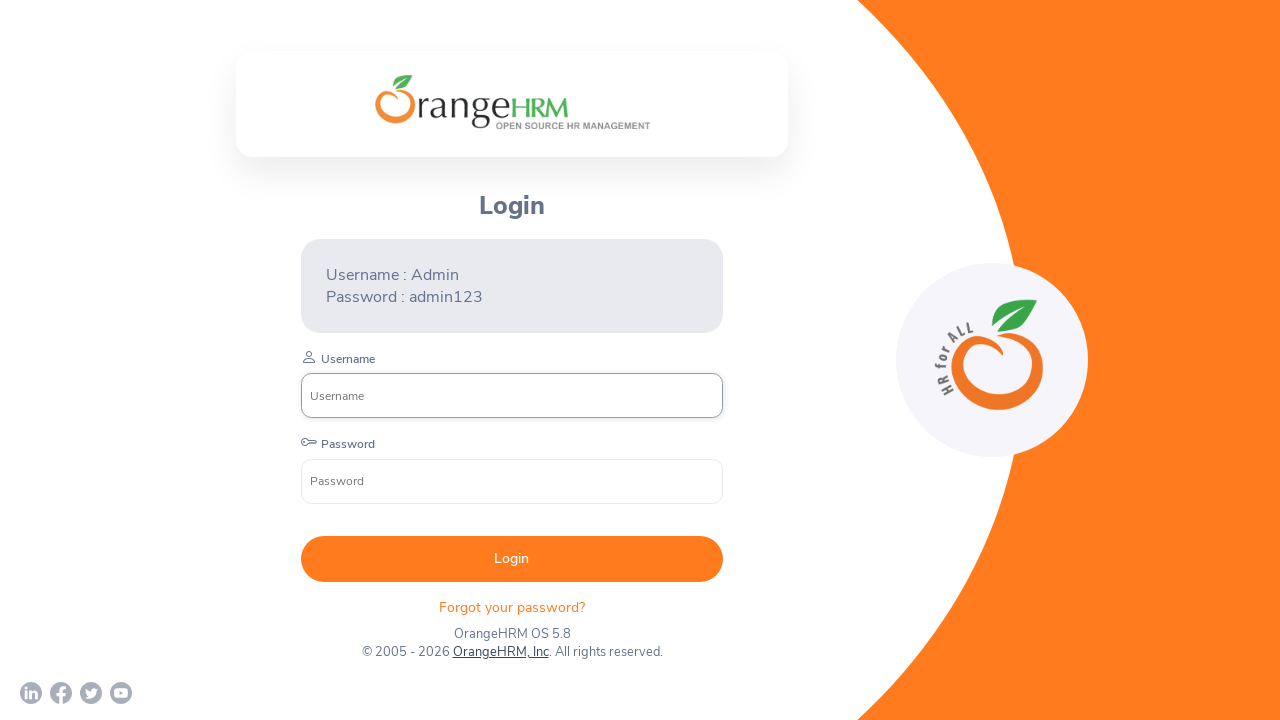

Retrieved login button background color: rgb(255, 123, 29)
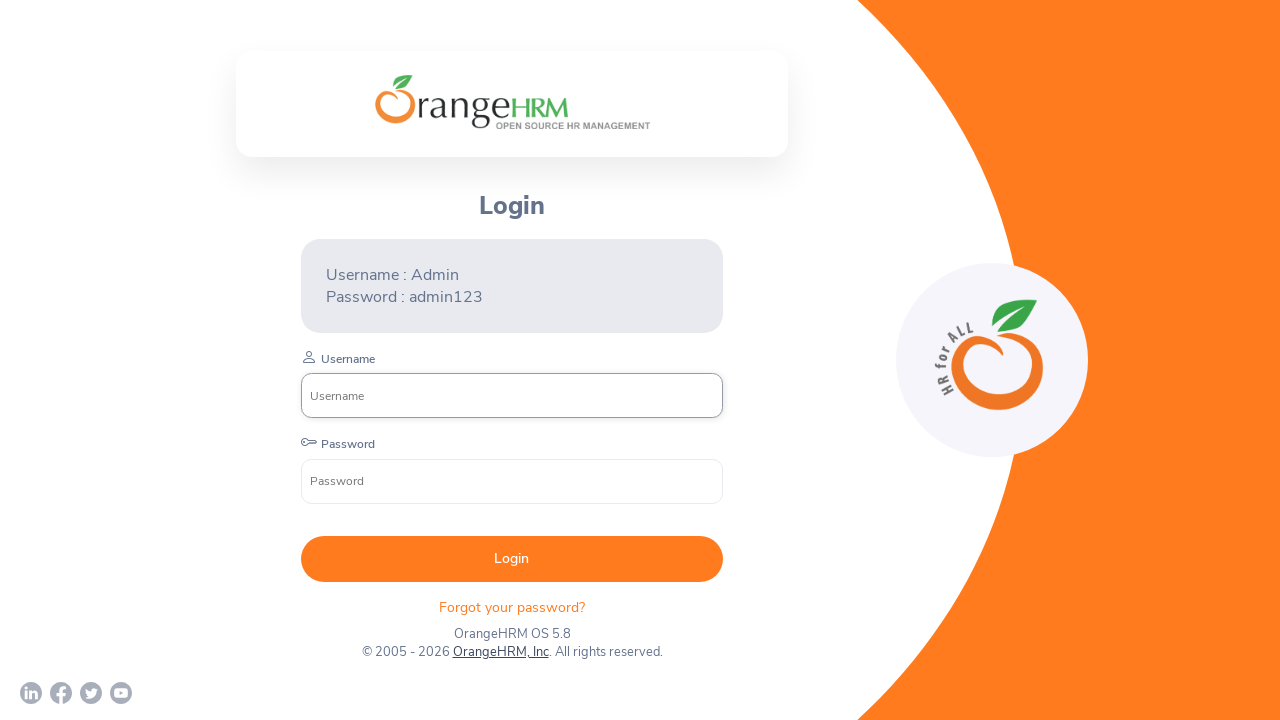

Retrieved login button font family: "Nunito Sans", sans-serif
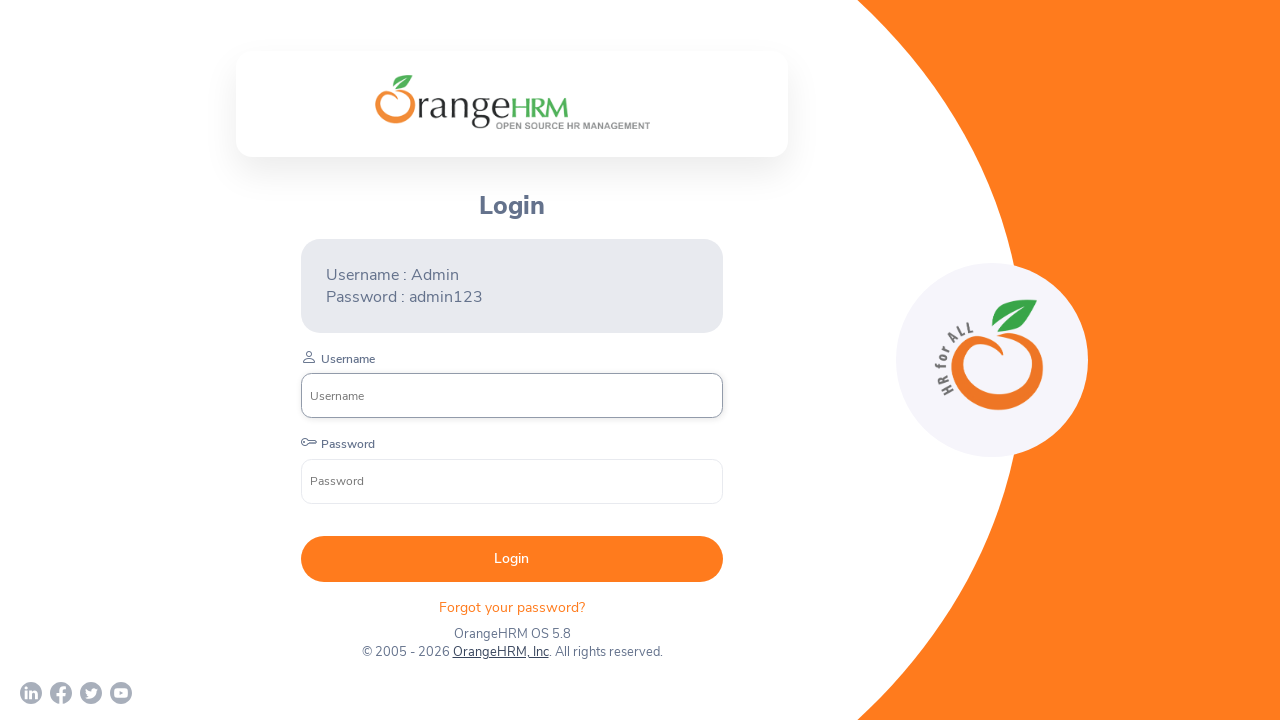

Retrieved login button font size: 14px
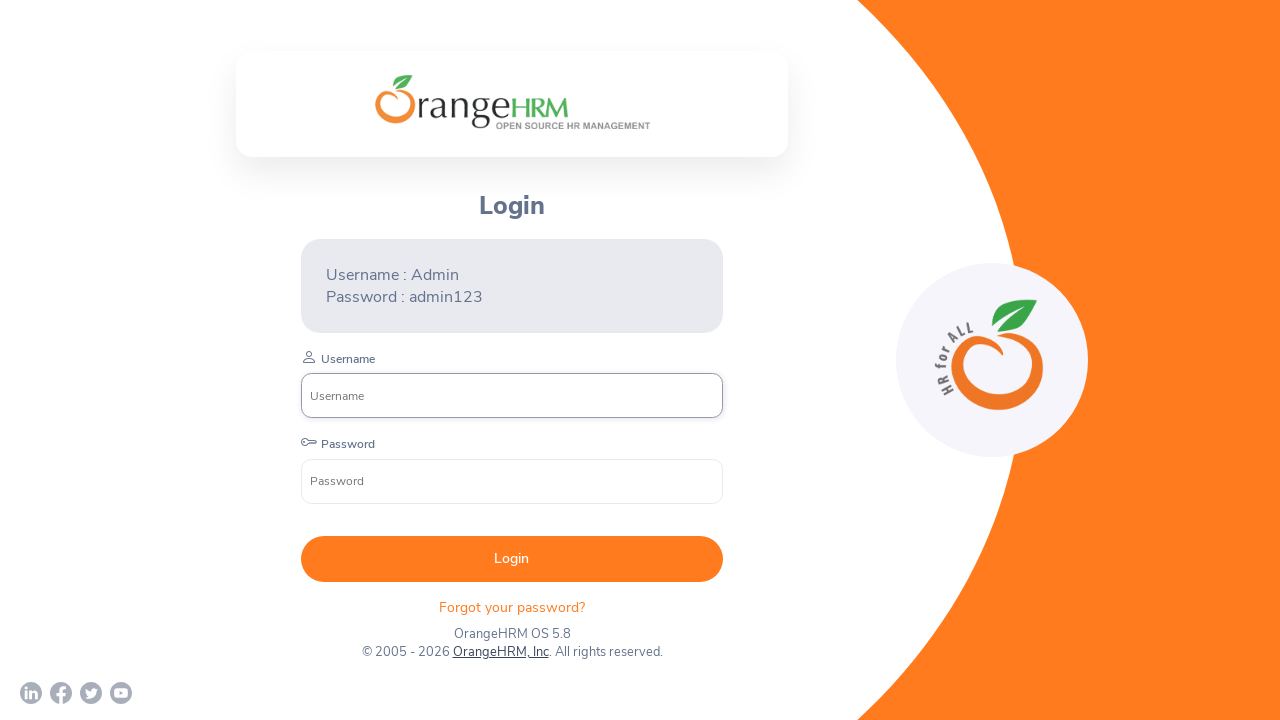

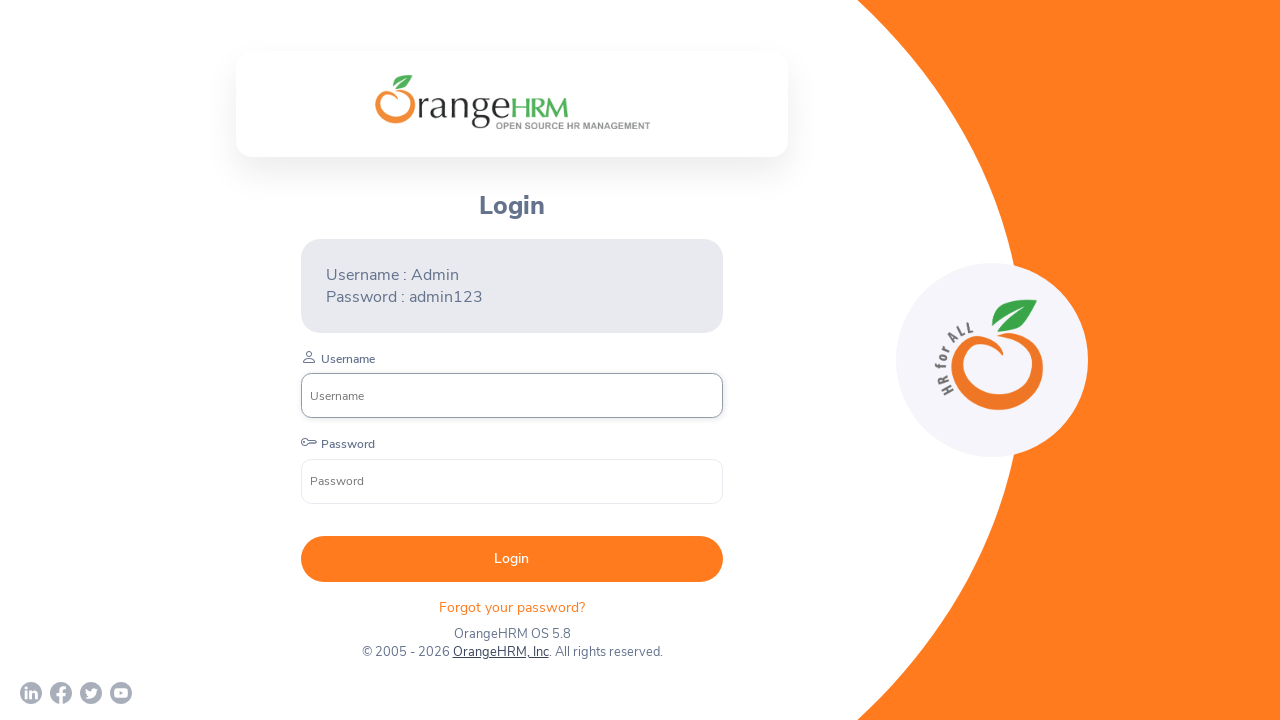